Navigates to the Sauce Labs guinea pig test page and validates that the page title is correct

Starting URL: https://saucelabs.com/test/guinea-pig

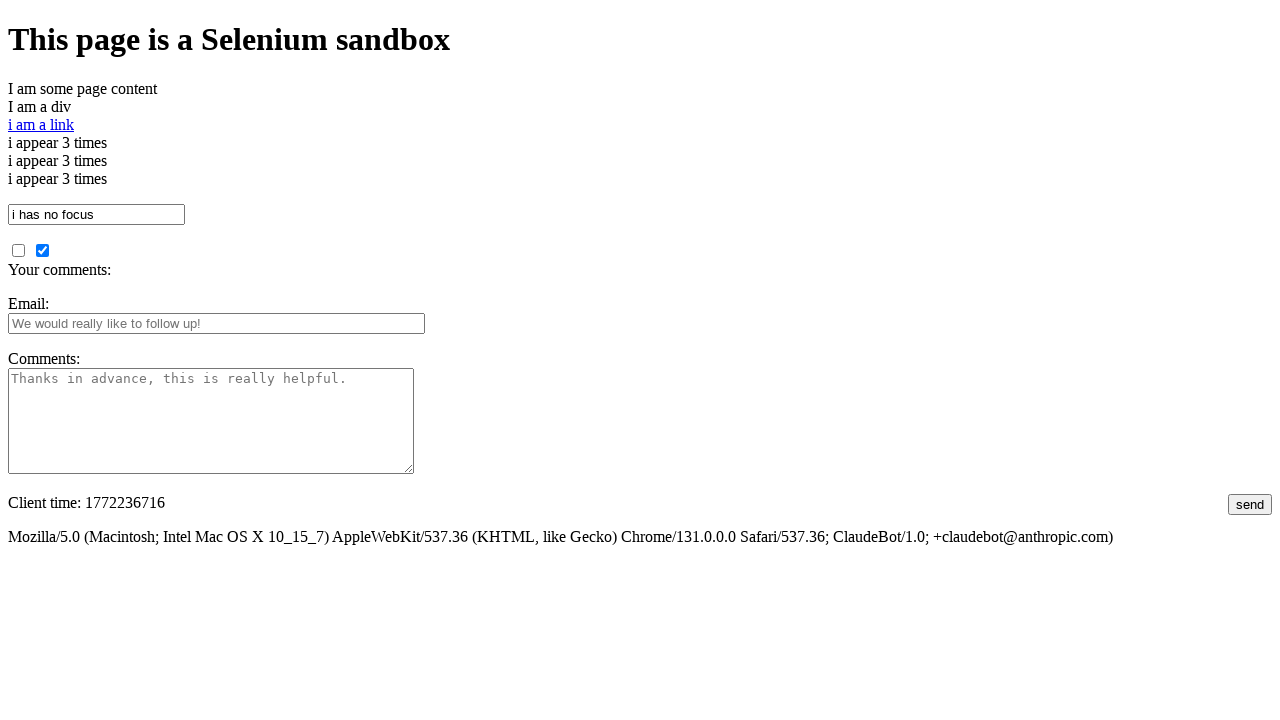

Navigated to Sauce Labs guinea pig test page
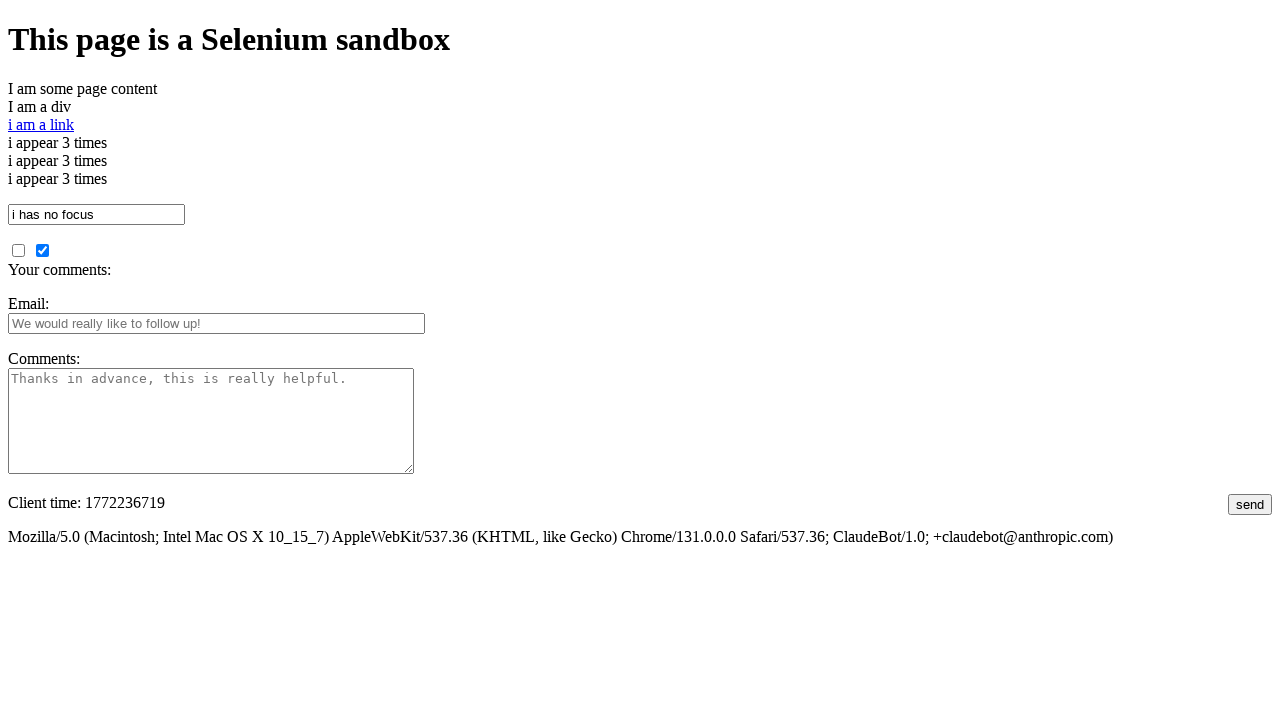

Page DOM content loaded
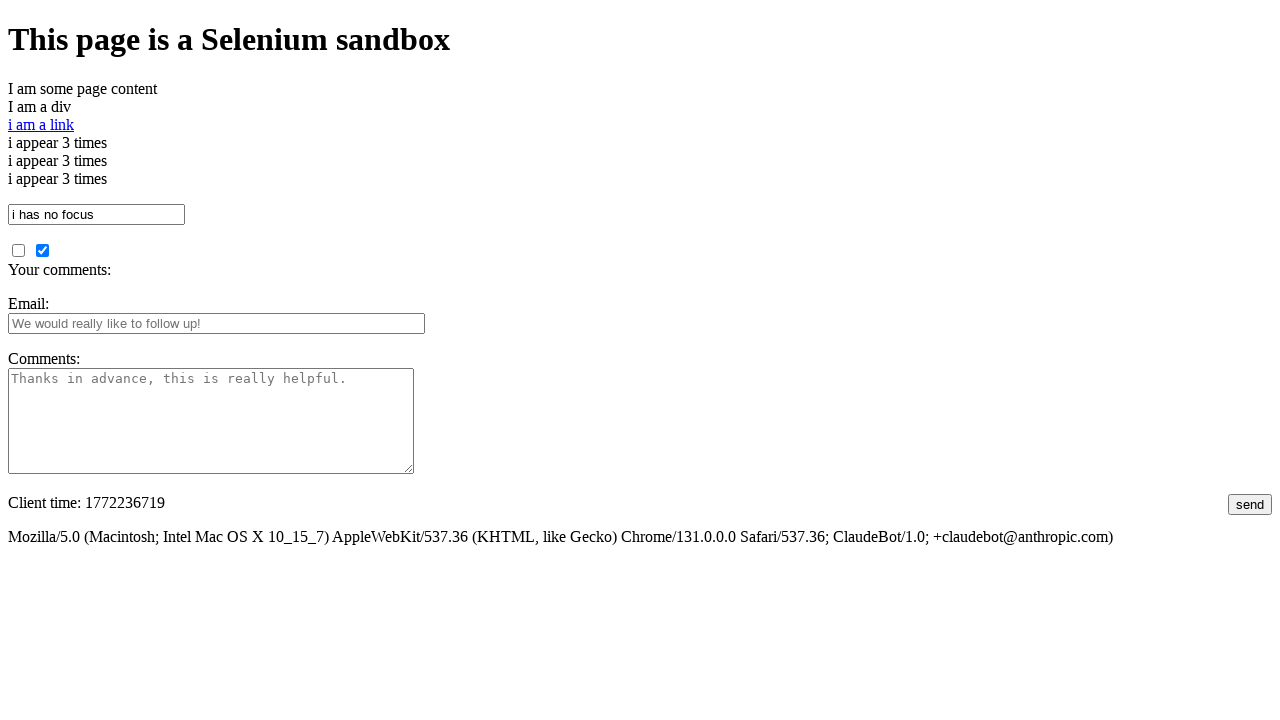

Validated page title is correct: 'I am a page title - Sauce Labs'
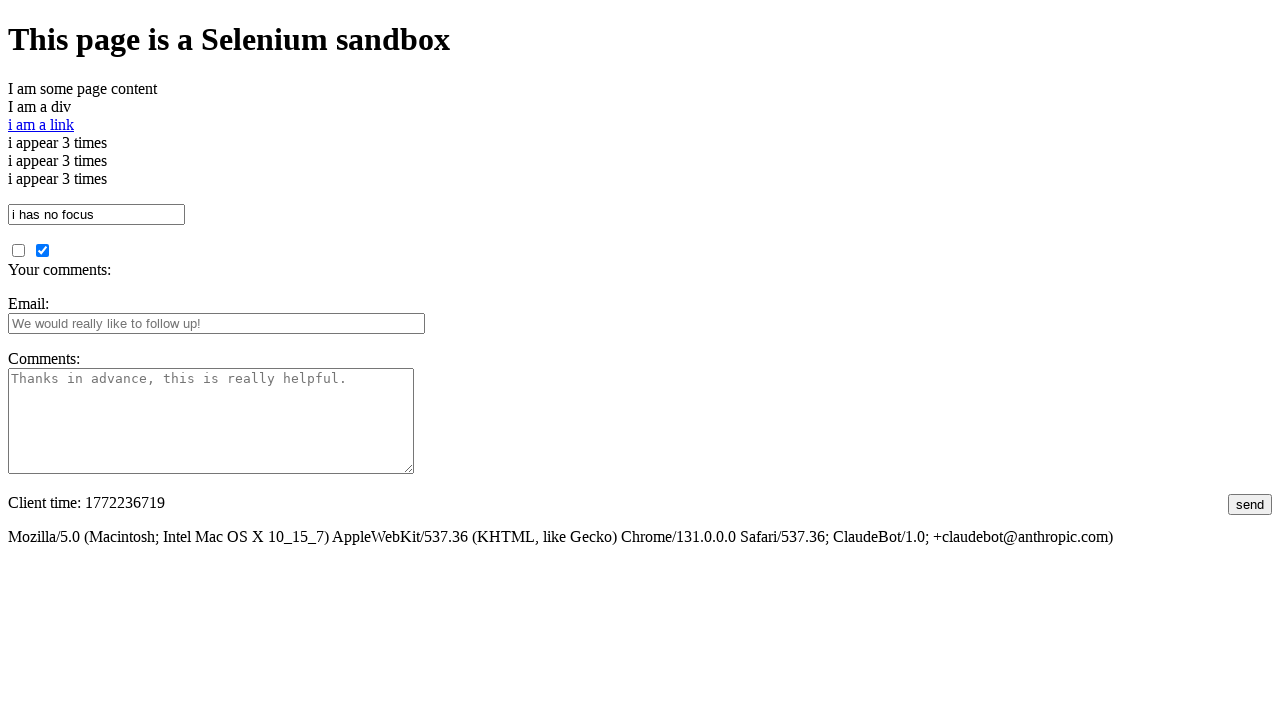

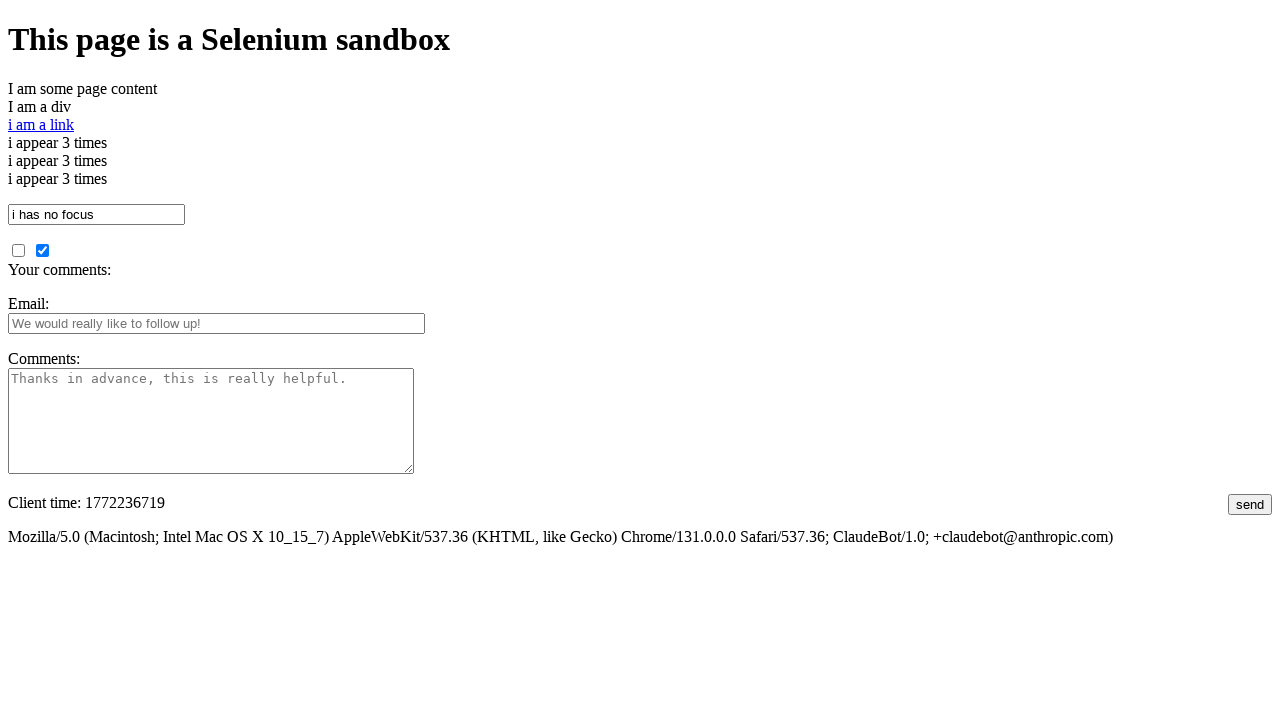